Tests radio button selection by clicking on BMW and Benz radio button options on a practice page

Starting URL: https://www.letskodeit.com/practice

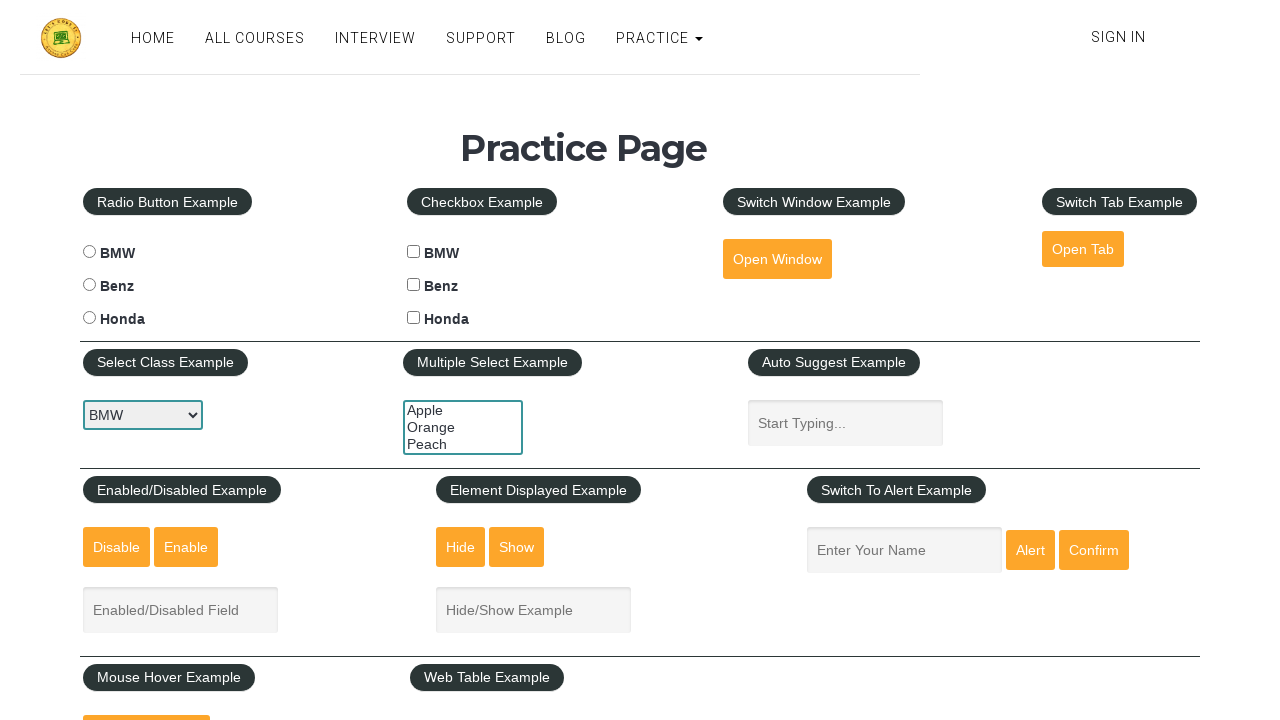

Clicked BMW radio button at (89, 252) on #bmwradio
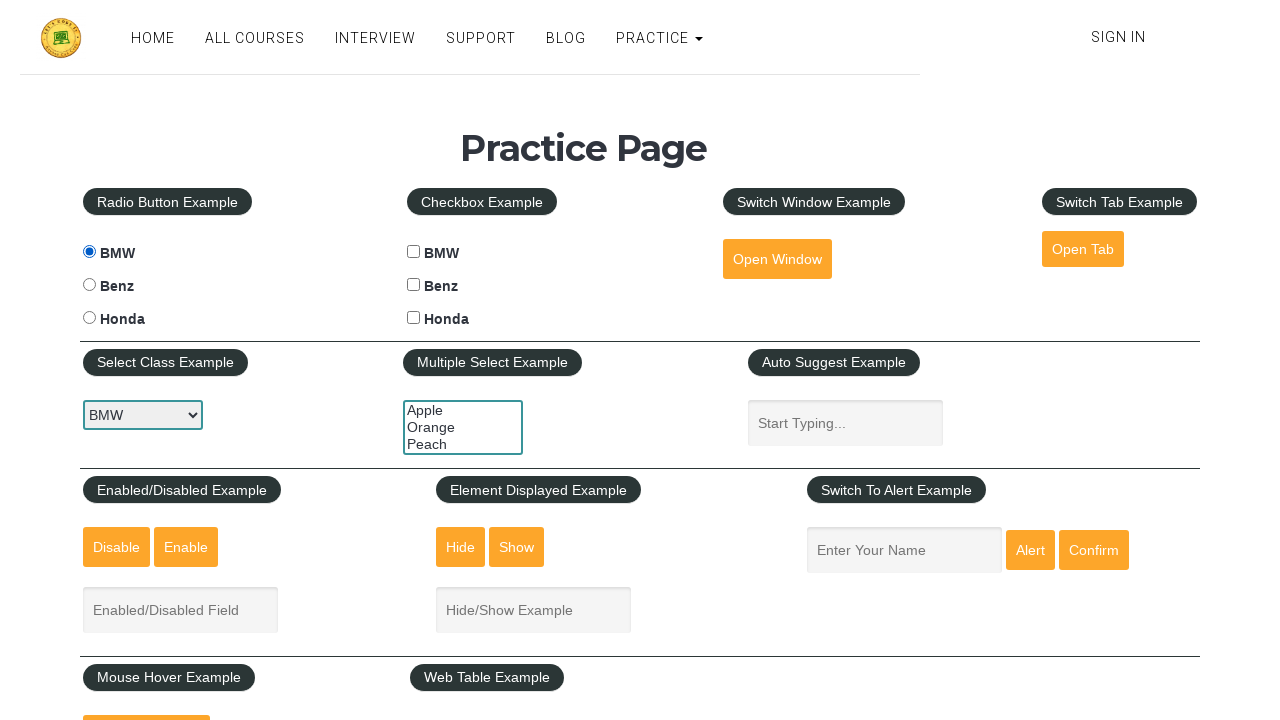

Clicked Benz radio button at (89, 285) on #benzradio
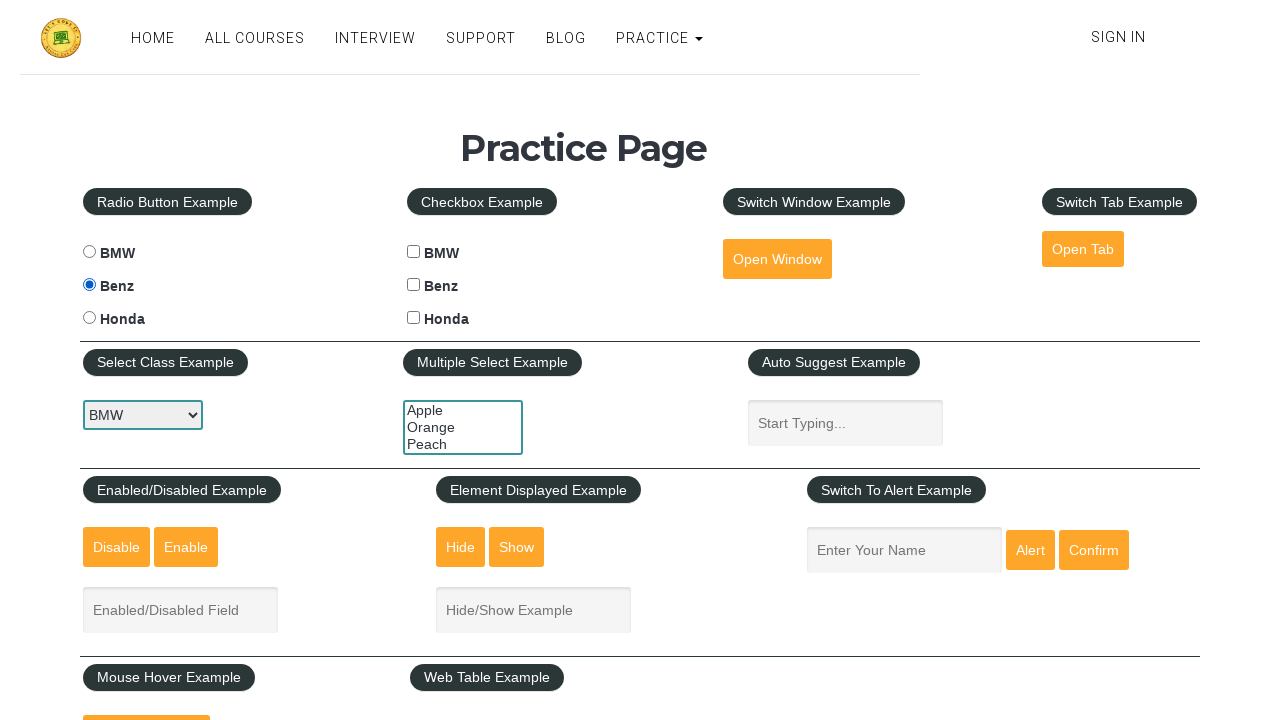

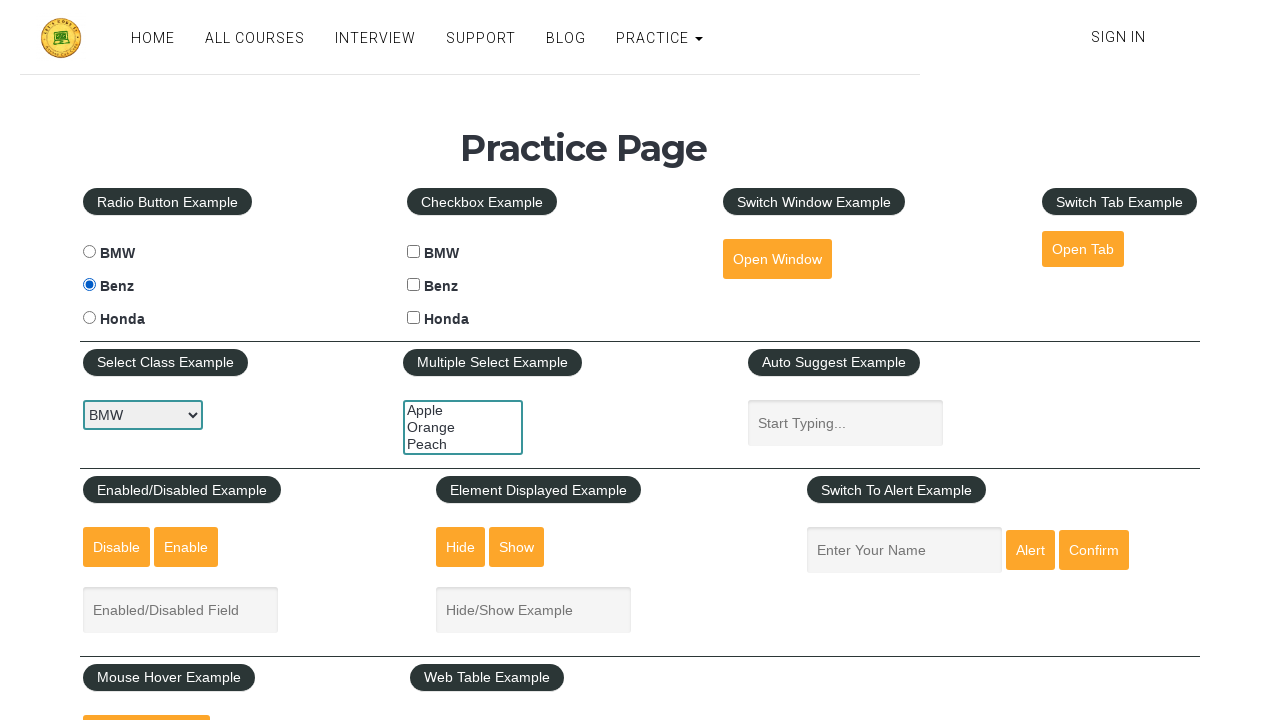